Tests password required validation by entering username but no password

Starting URL: https://www.saucedemo.com/

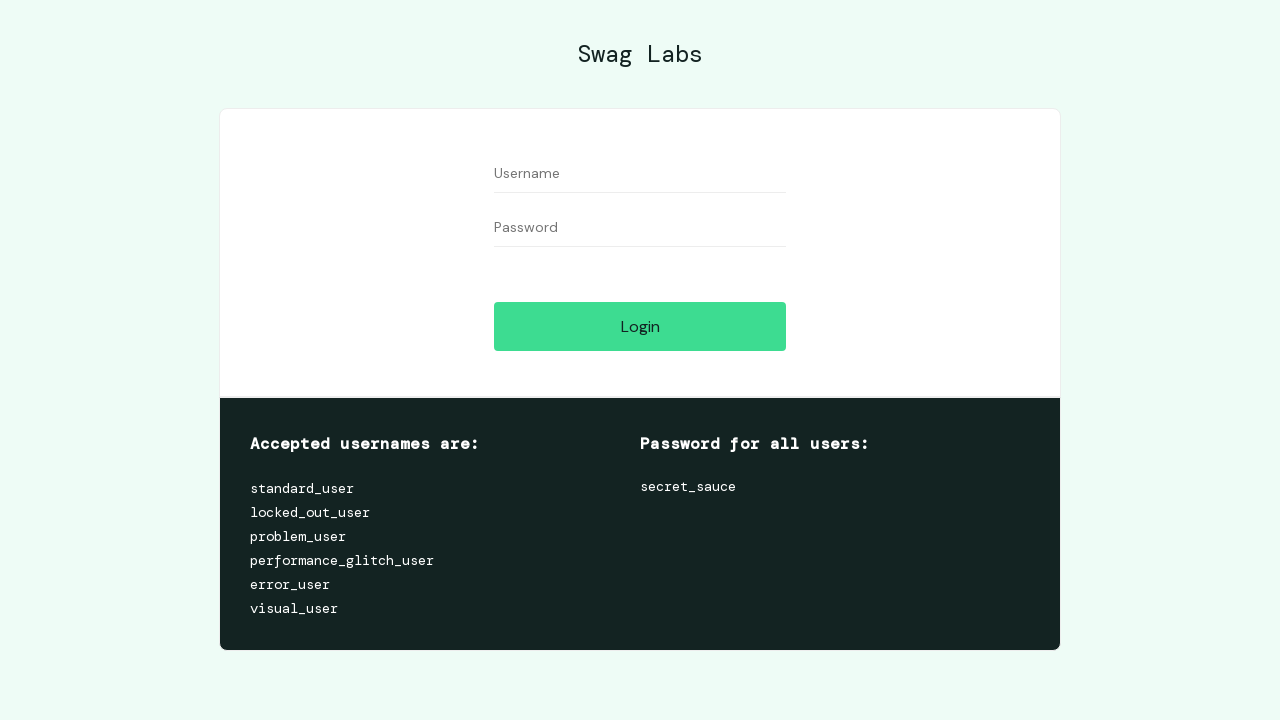

Clicked username field at (640, 174) on #user-name
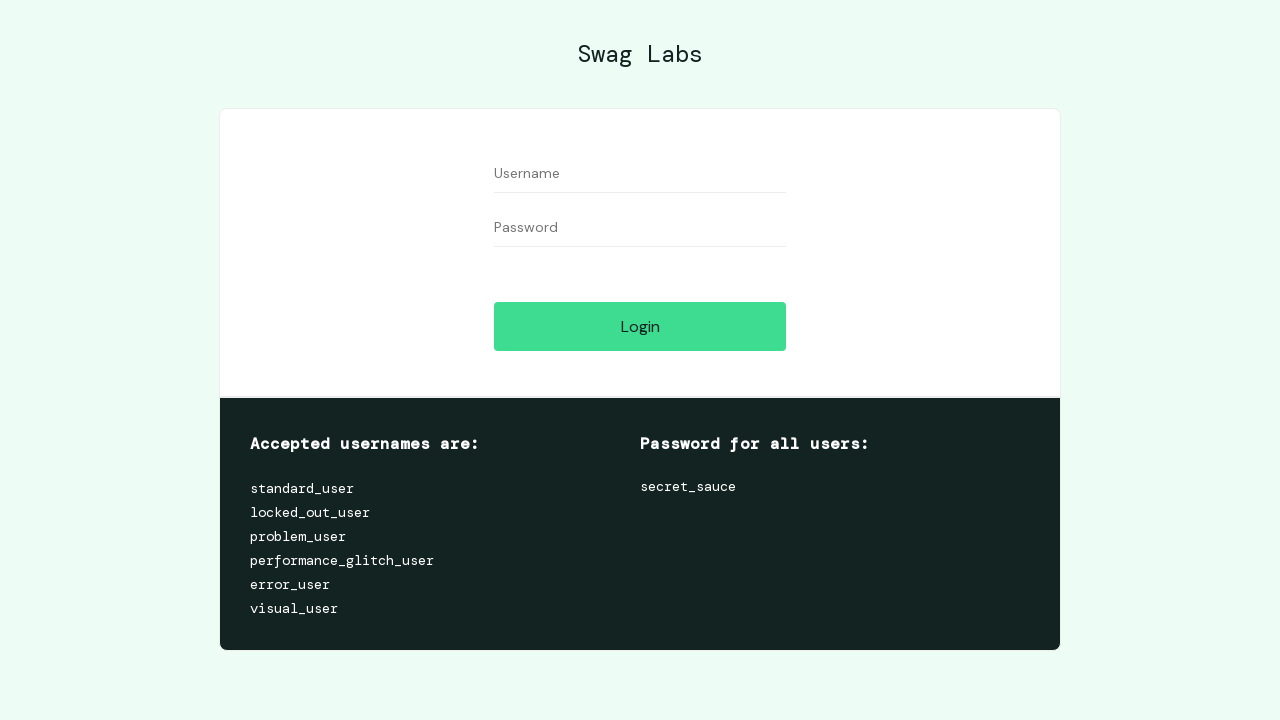

Filled username field with 'standard_user' on #user-name
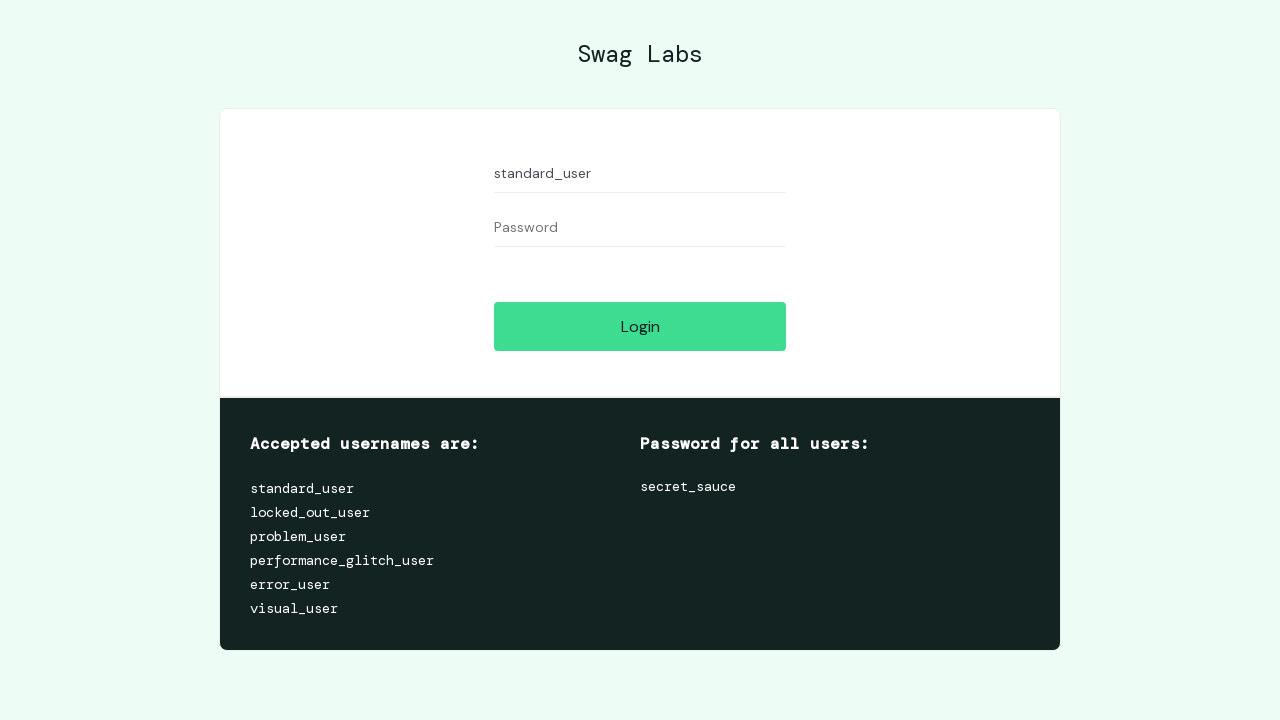

Pressed Enter to submit form without password on #user-name
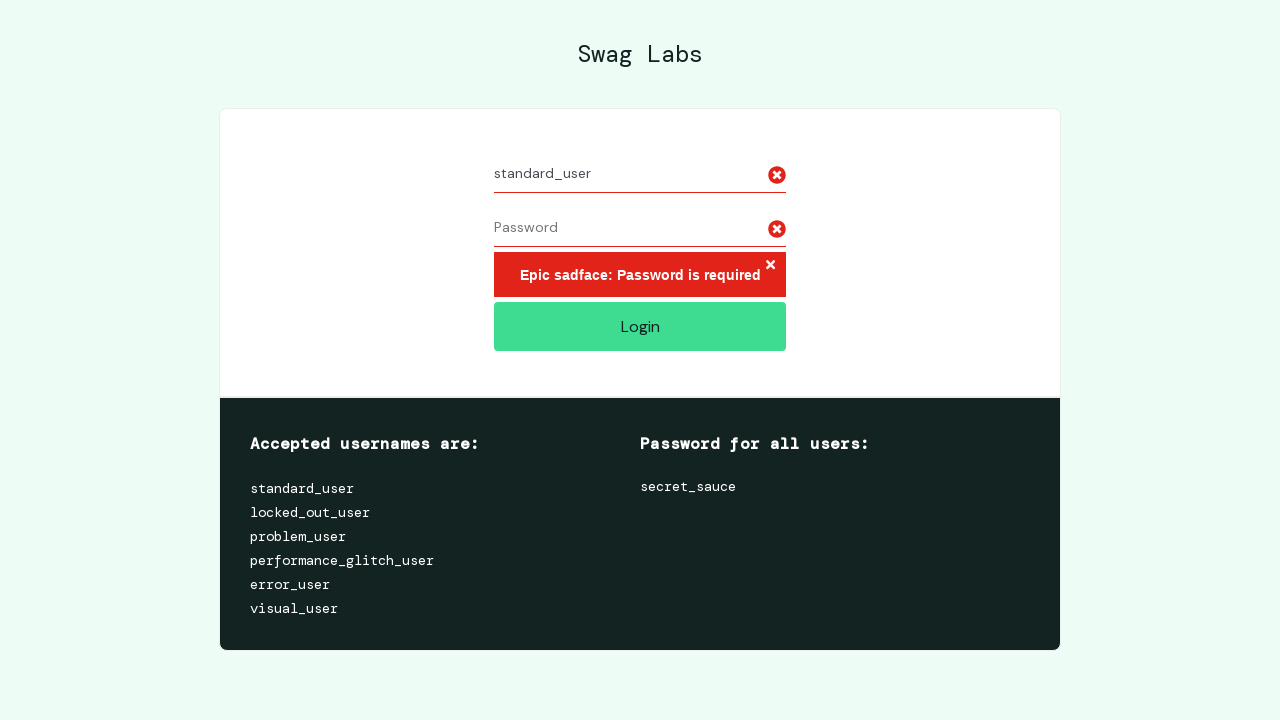

Error message appeared indicating password is required
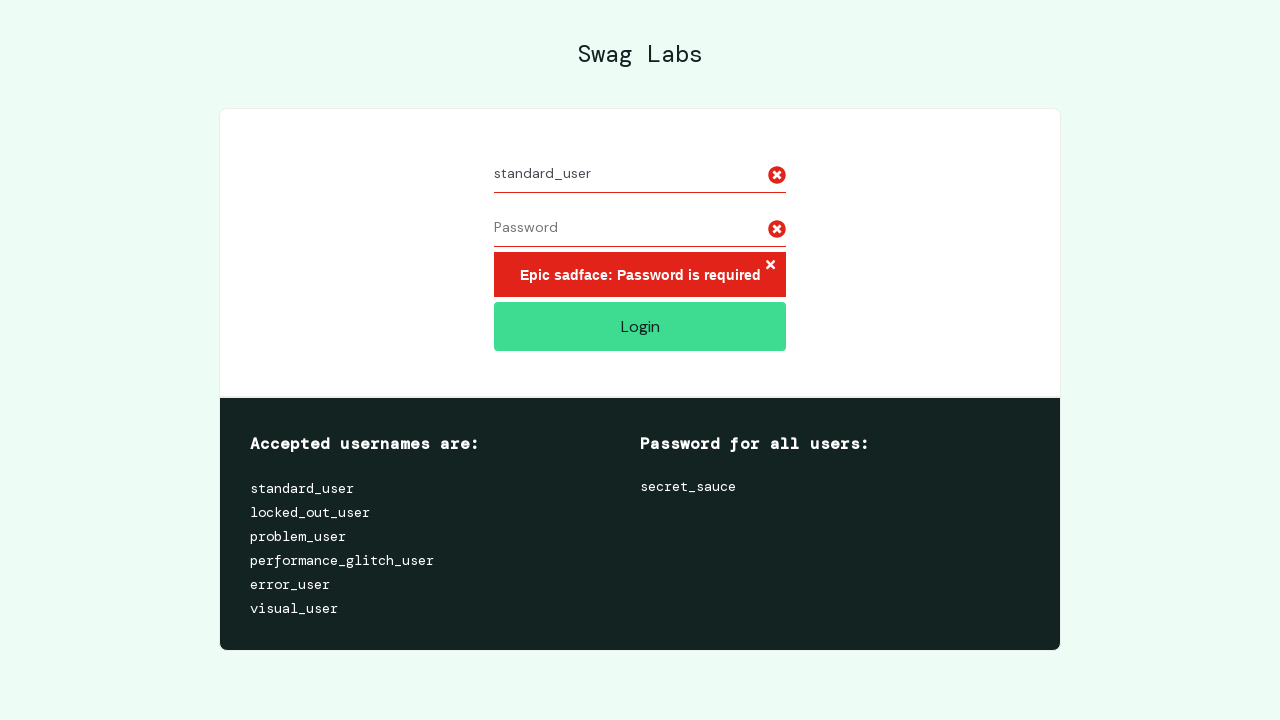

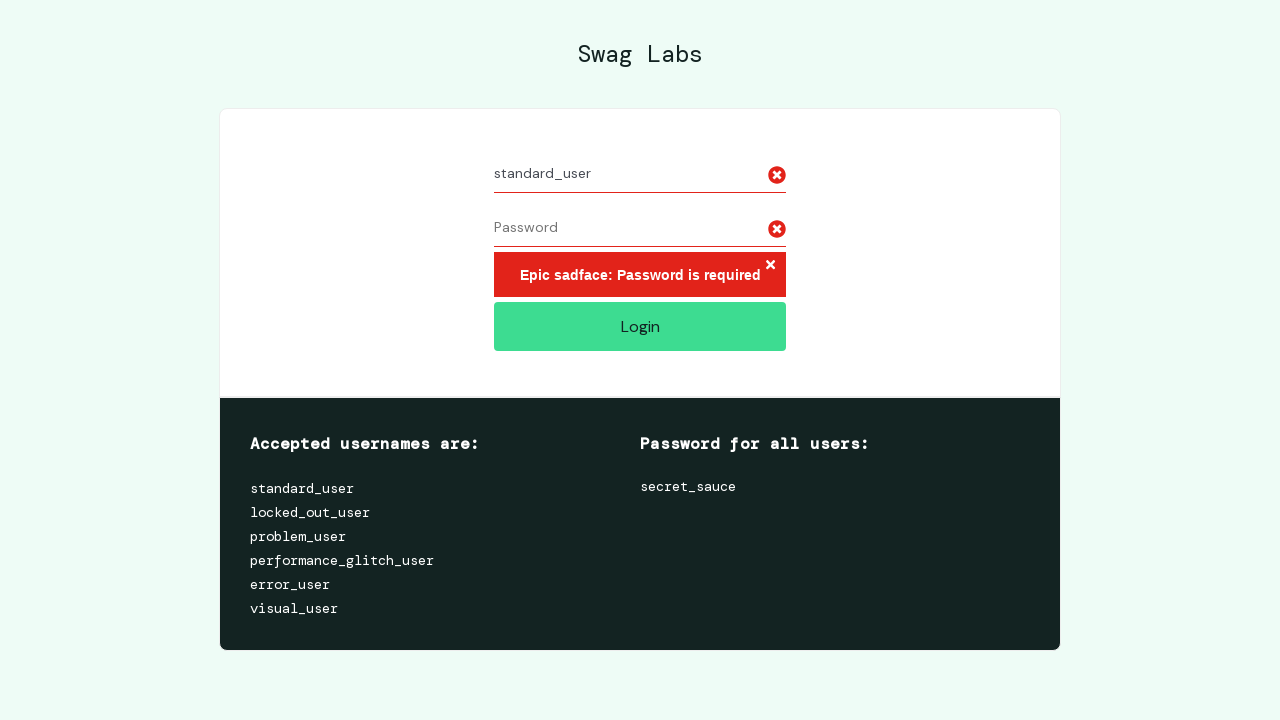